Opens the Formy project homepage and clicks on the Buttons link to navigate to the Buttons page

Starting URL: https://formy-project.herokuapp.com/

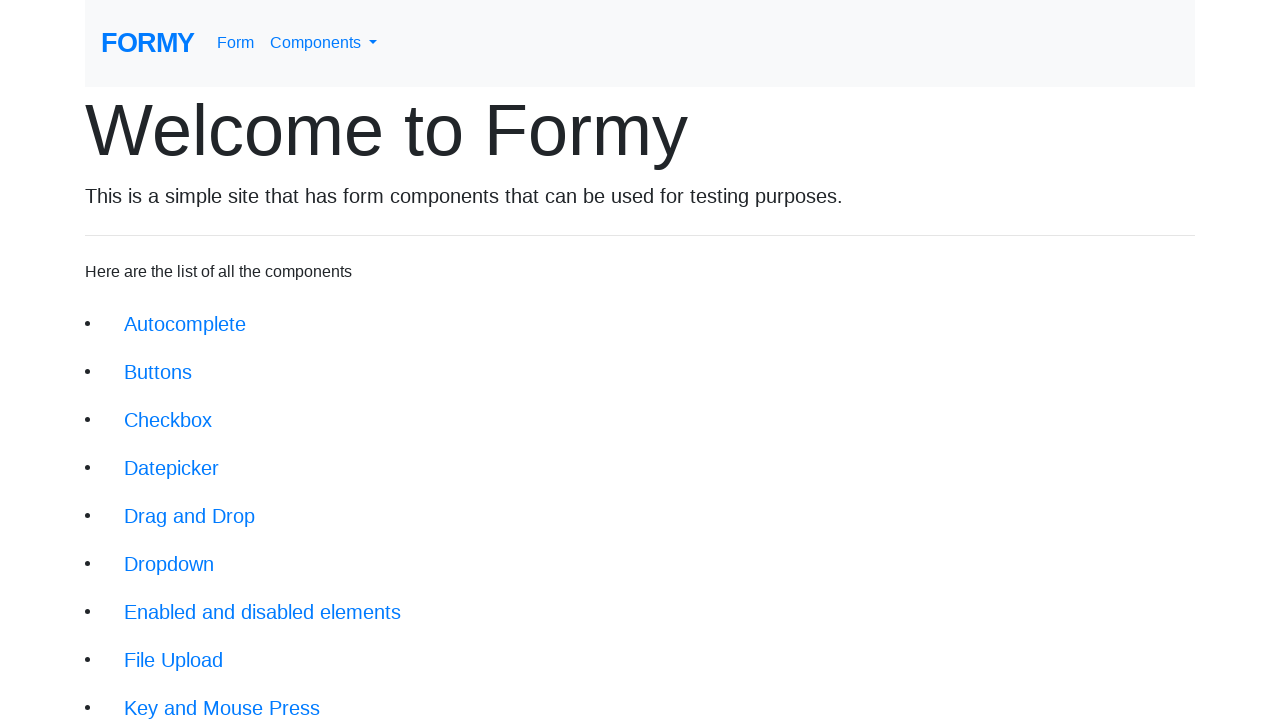

Waited for Buttons link to be available on the homepage
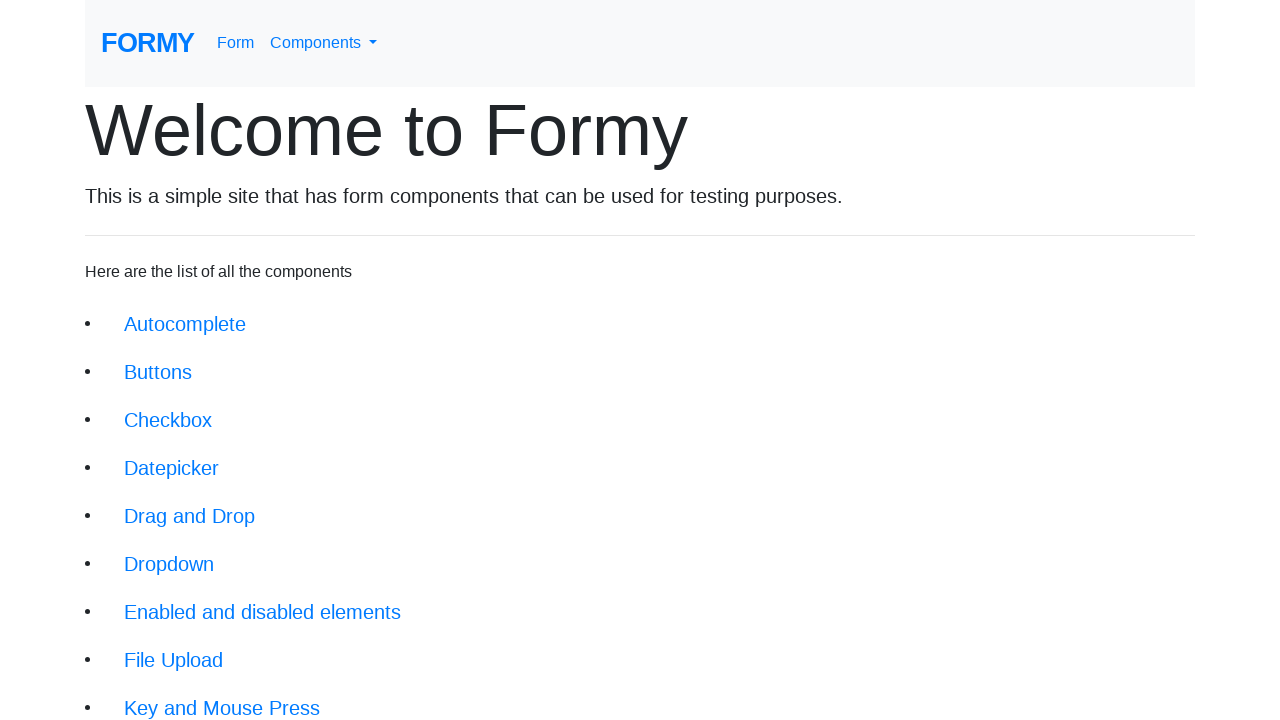

Clicked on the Buttons link to navigate to the Buttons page at (158, 372) on a.btn.btn-lg:has-text('Buttons')
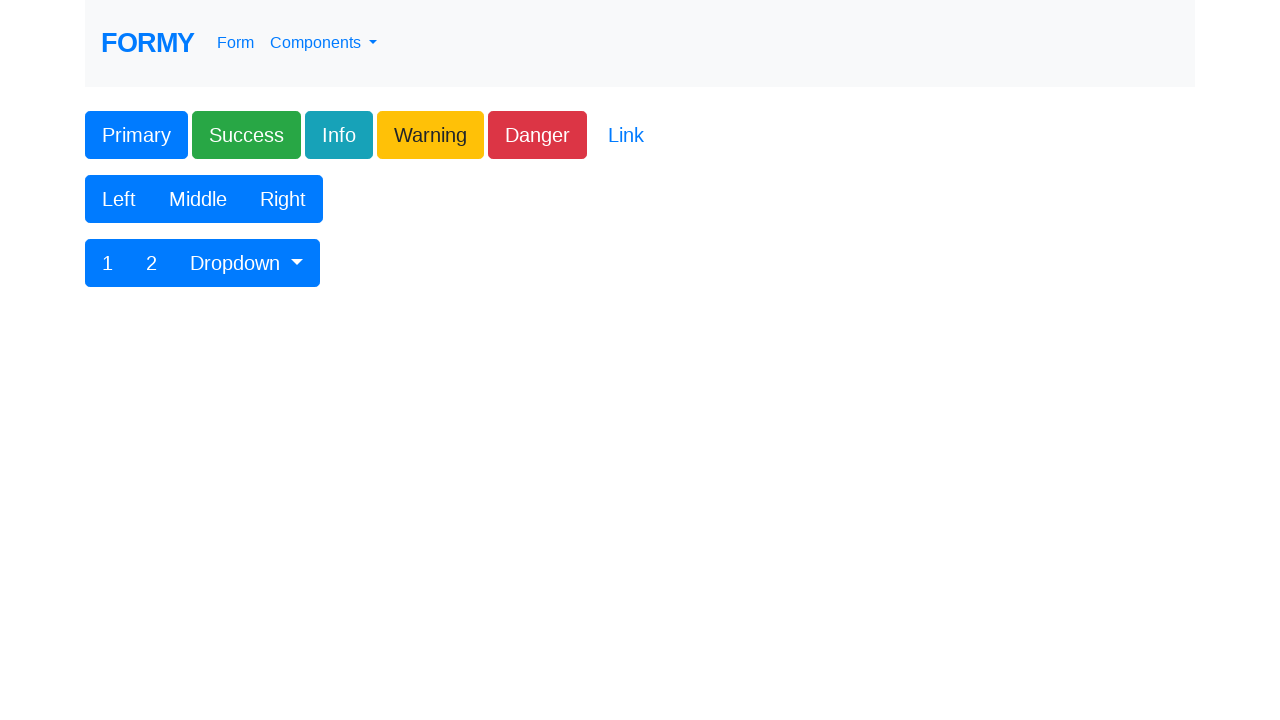

Buttons page loaded successfully
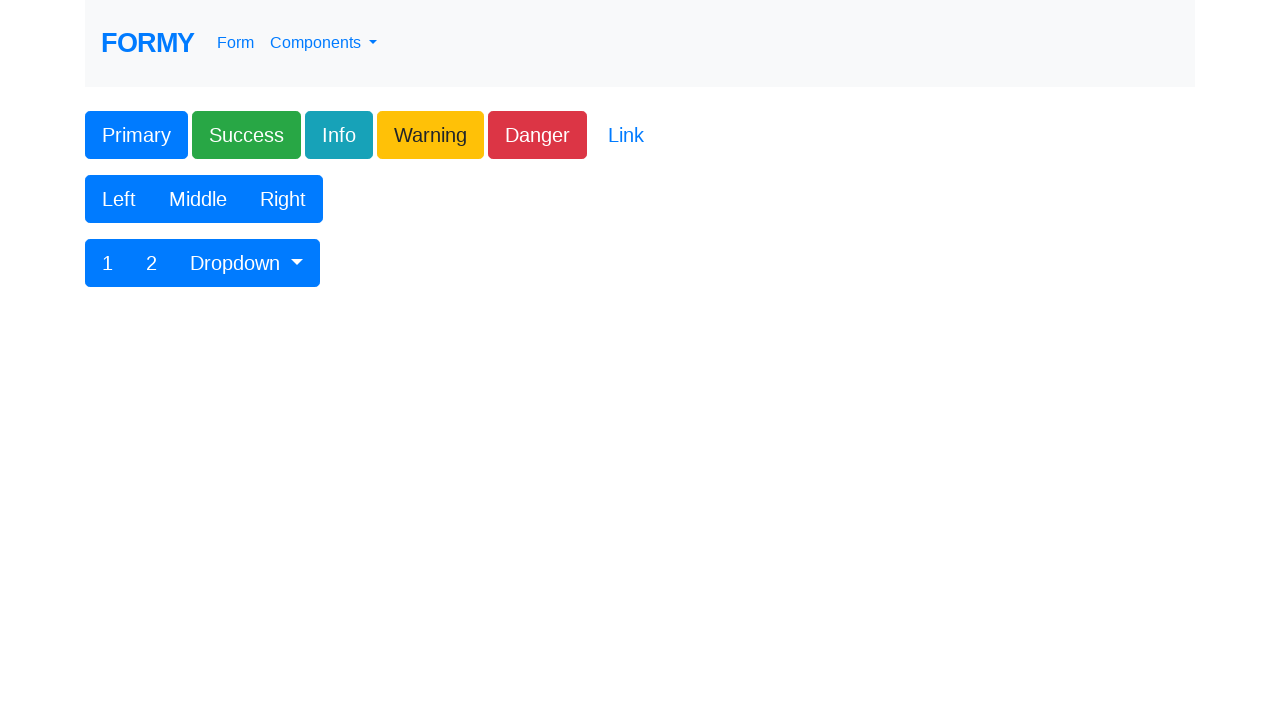

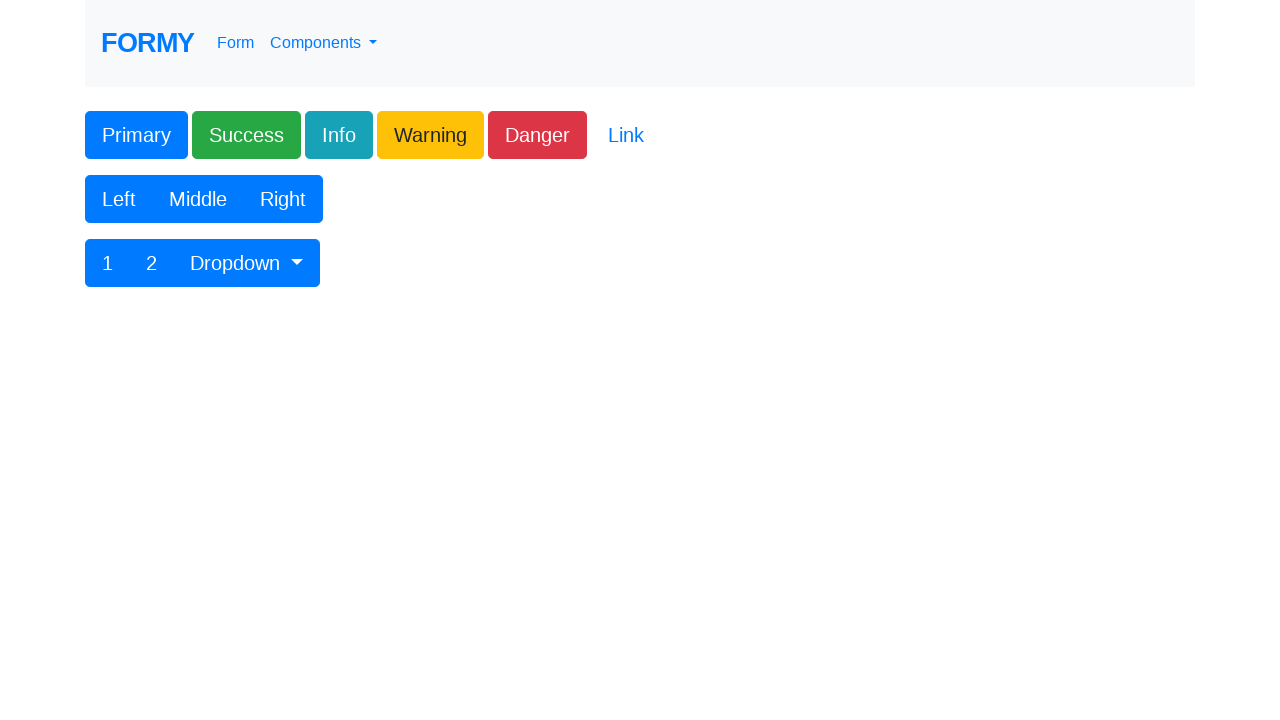